Clicks on the "jobs" link in the navigation and verifies it redirects to the jobs page

Starting URL: https://news.ycombinator.com

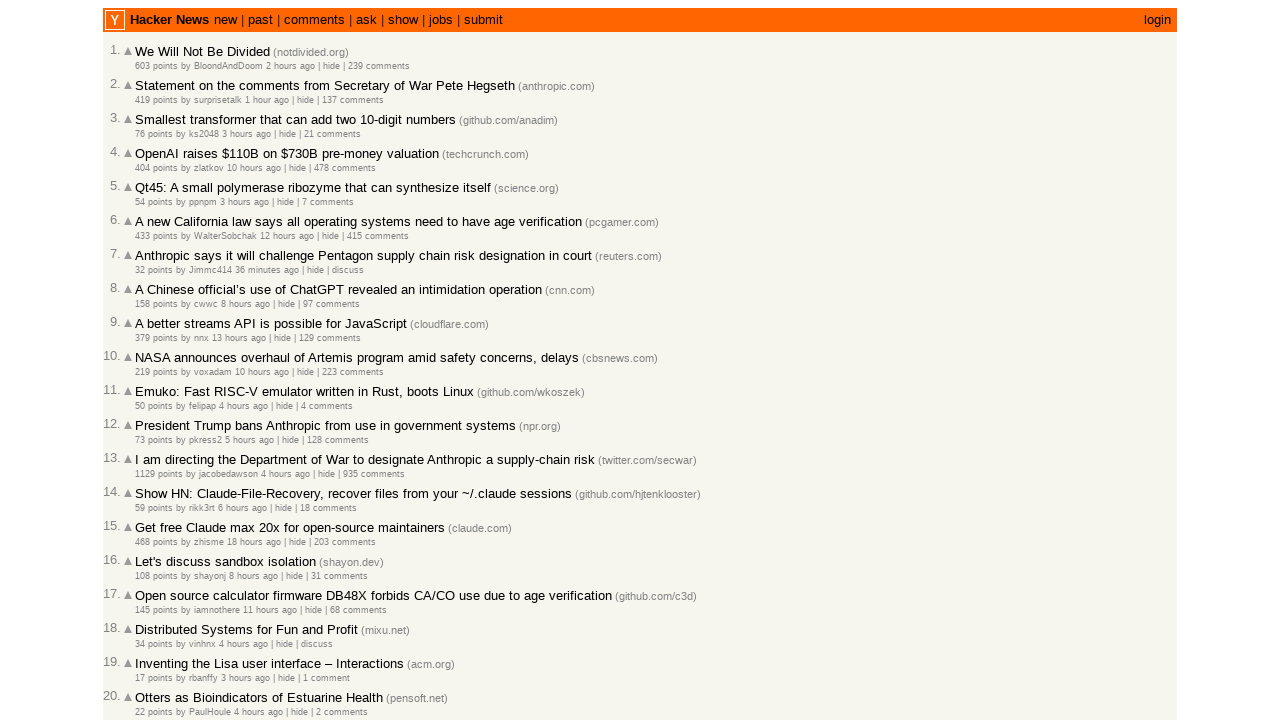

Clicked on the 'jobs' link in navigation at (441, 20) on a:text('jobs')
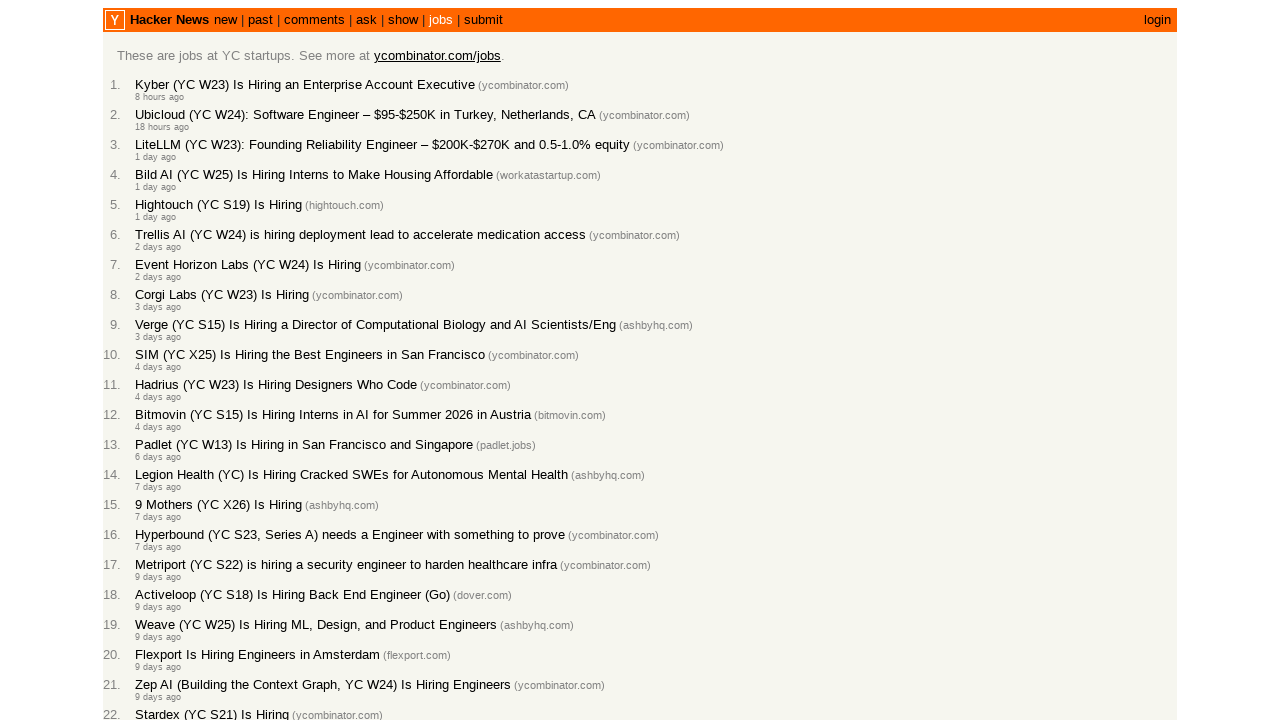

Waited for page to fully load
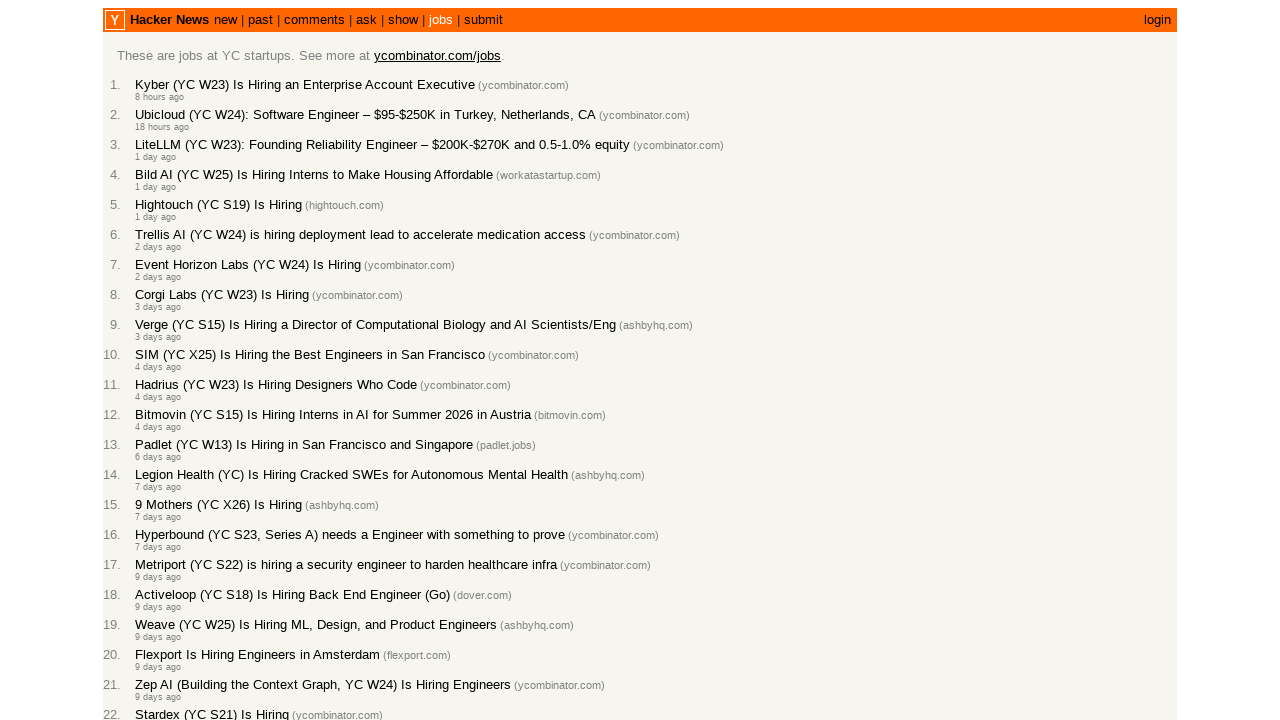

Retrieved page title
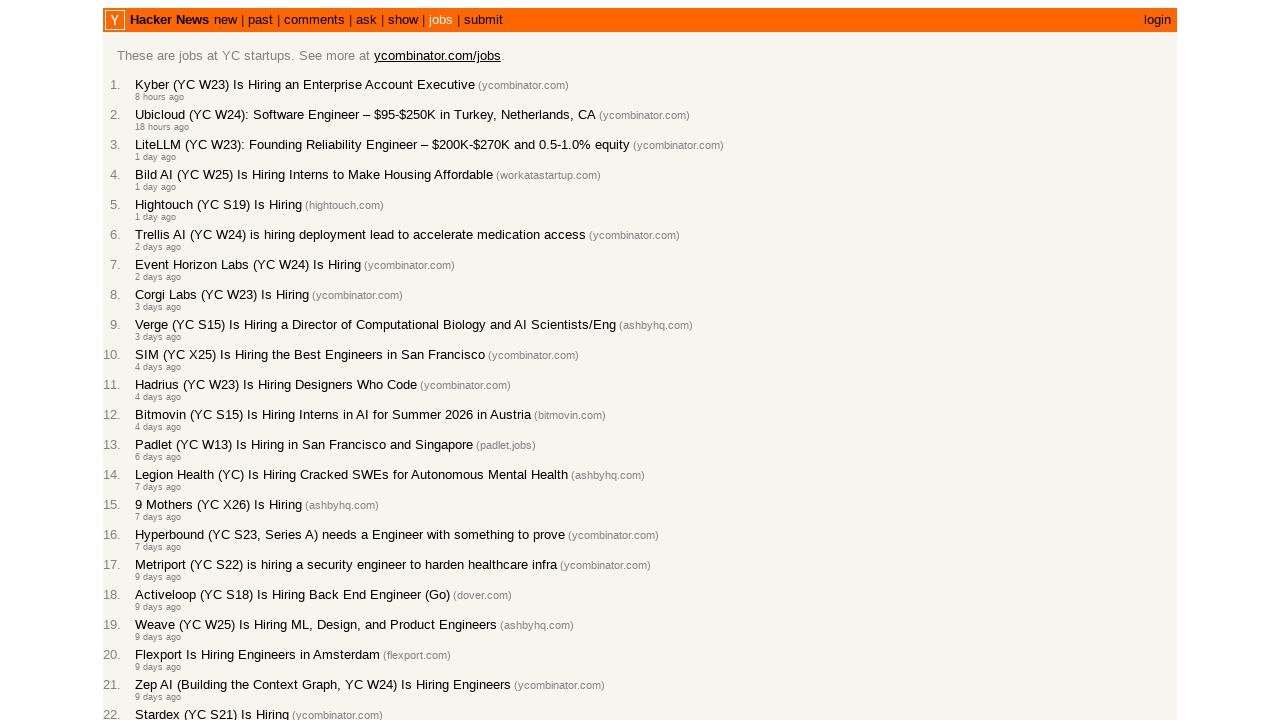

Verified page title contains 'jobs' - redirected to jobs page successfully
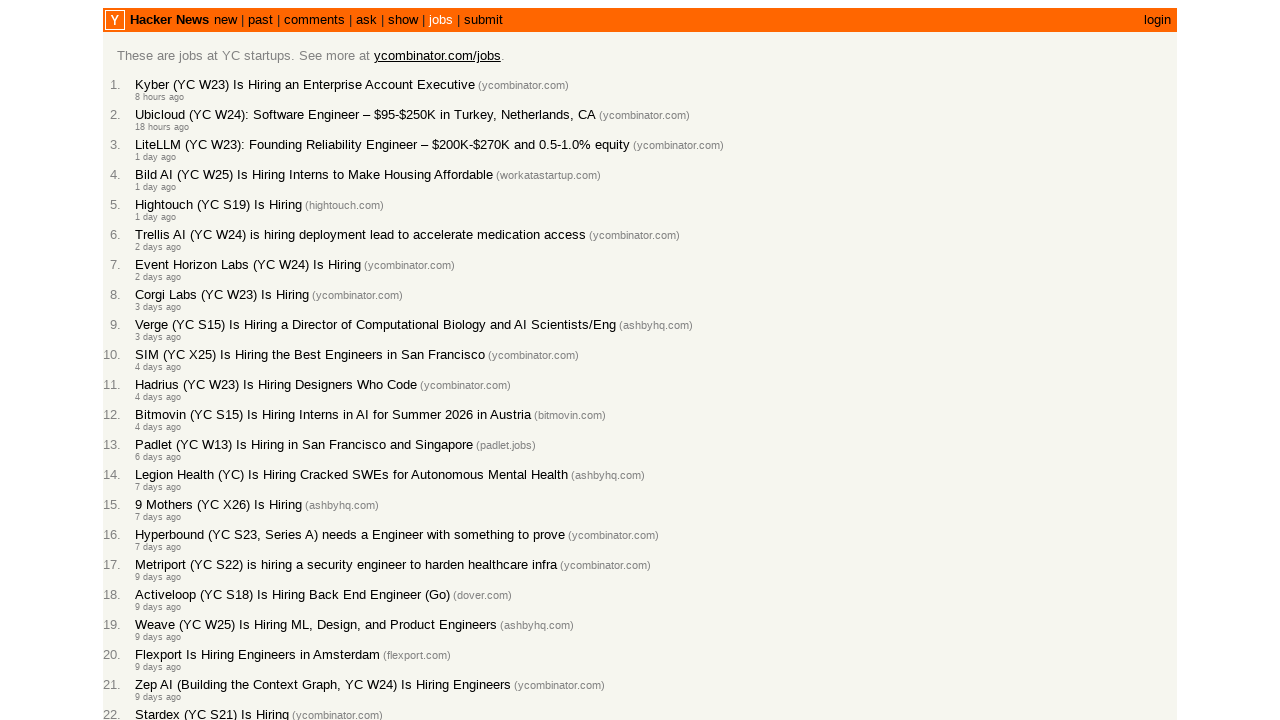

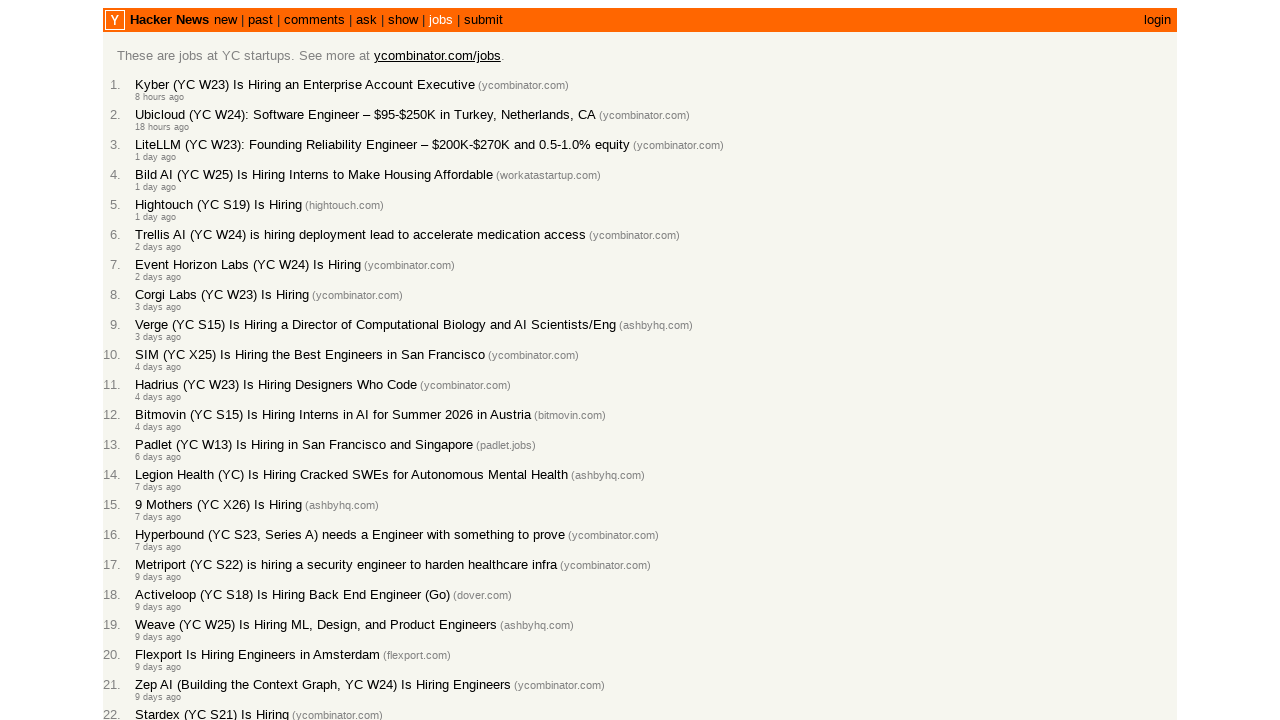